Tests basic browser navigation functionality by navigating to W3Schools, then performing back, forward, and refresh navigation actions.

Starting URL: https://www.w3schools.com/

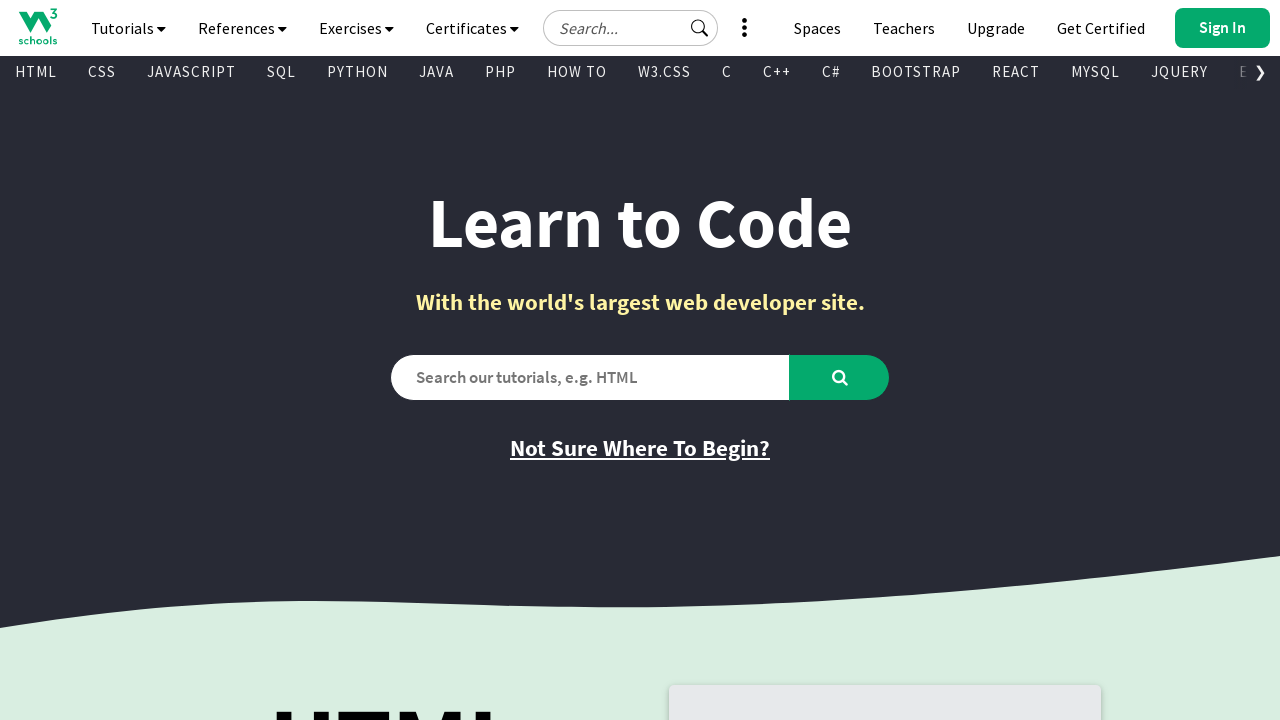

W3Schools page loaded (domcontentloaded)
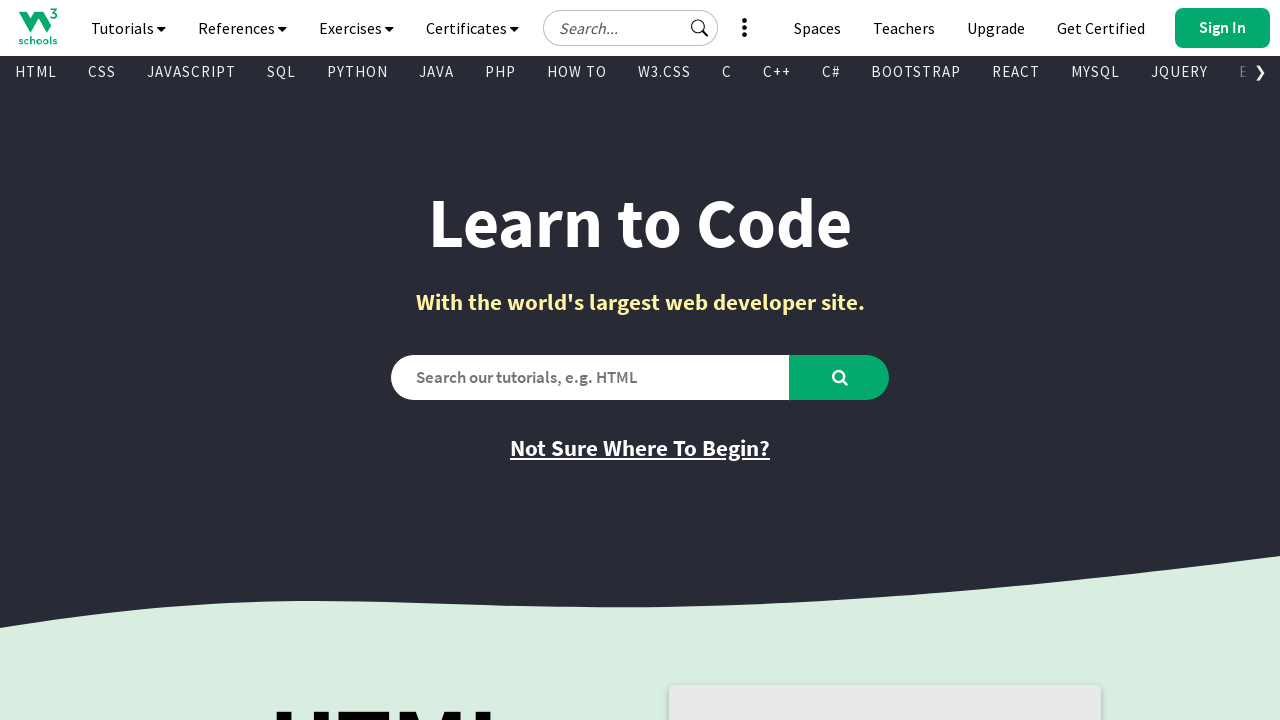

Navigated back to previous page in history
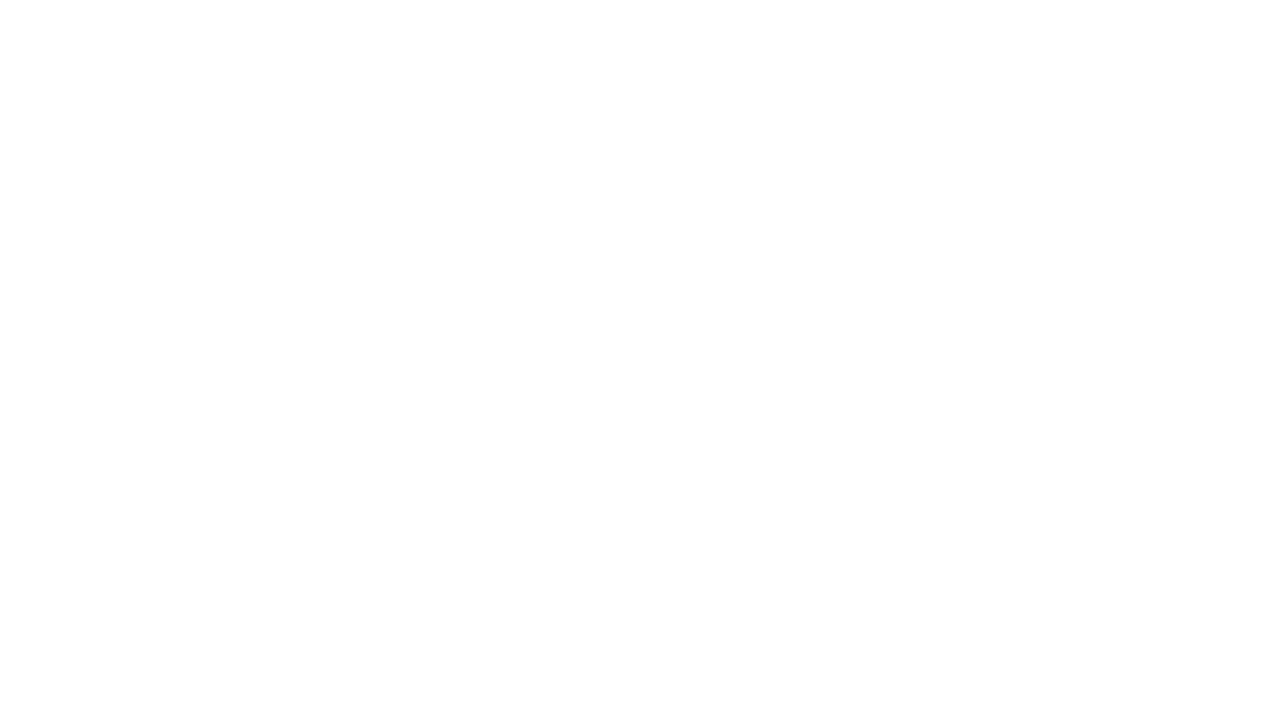

Navigated forward to W3Schools page
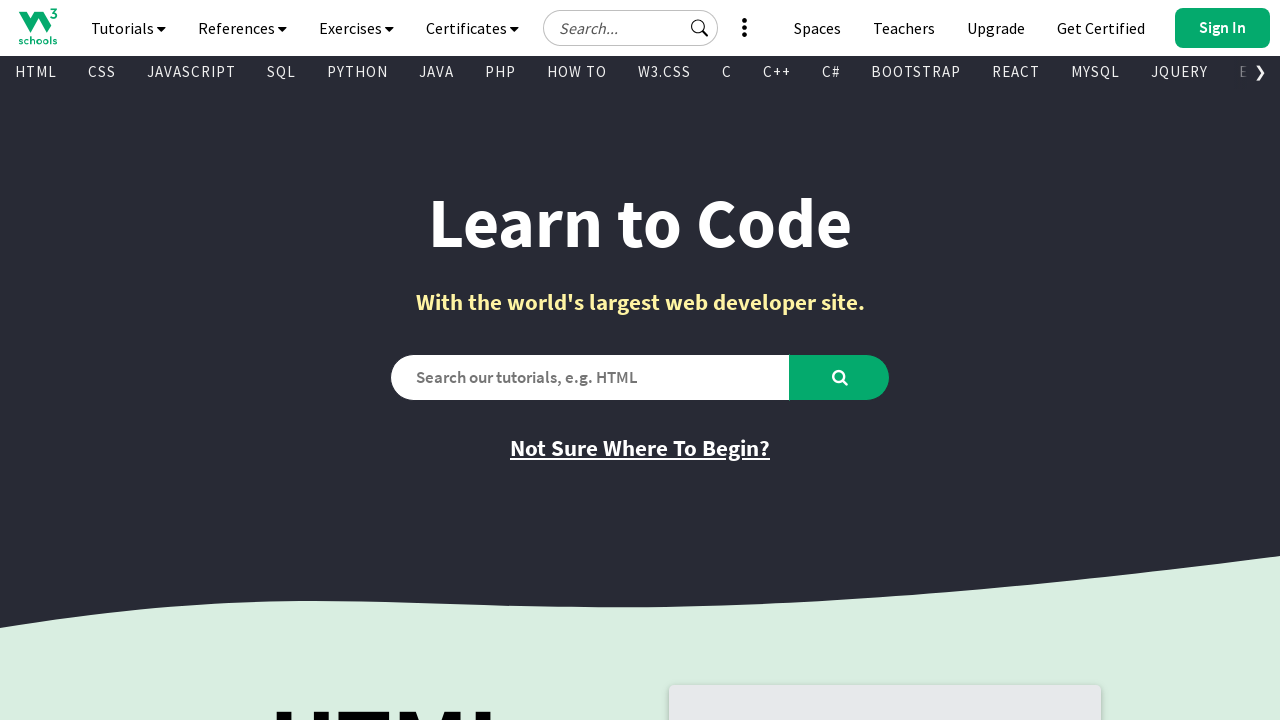

W3Schools page loaded after forward navigation (domcontentloaded)
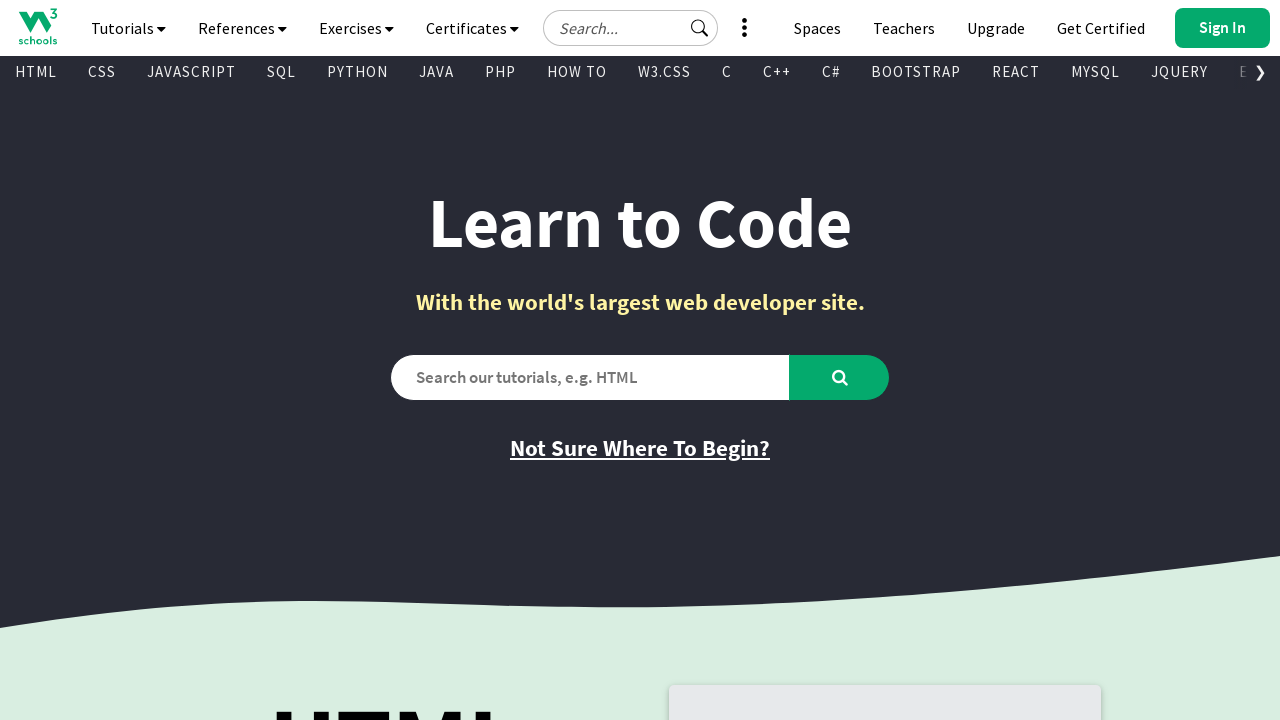

Refreshed the W3Schools page
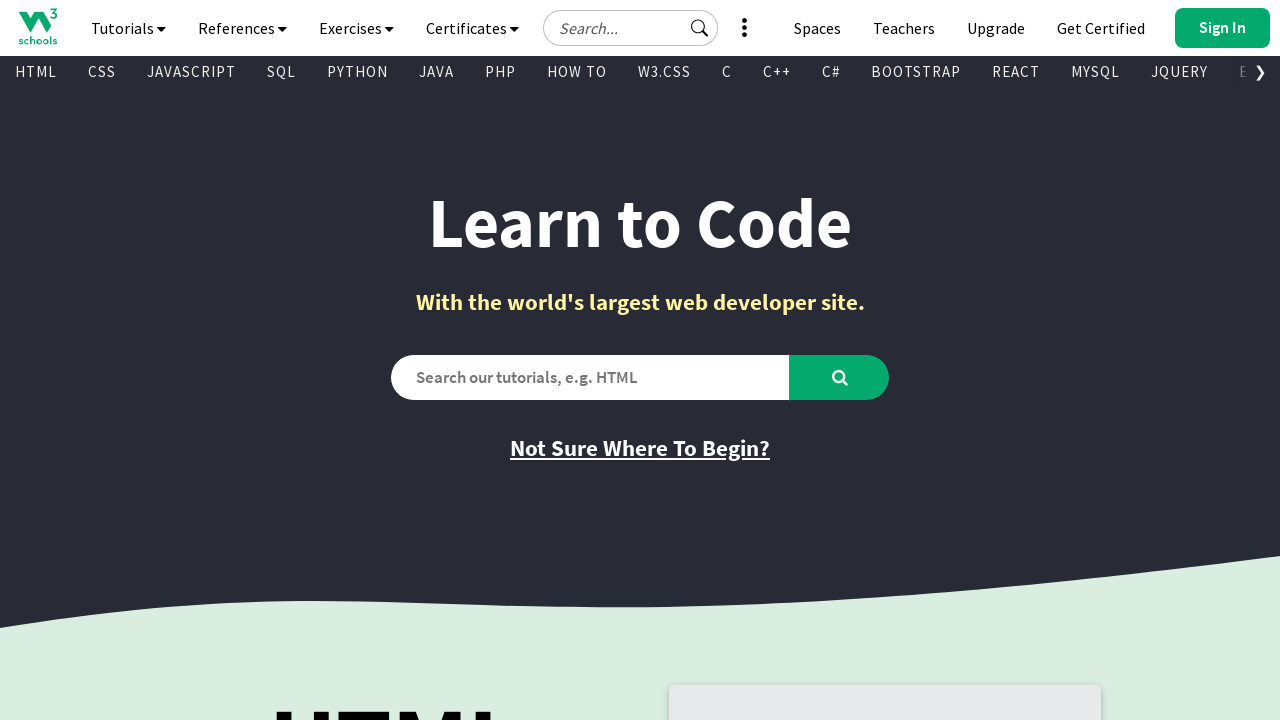

W3Schools page fully reloaded (domcontentloaded)
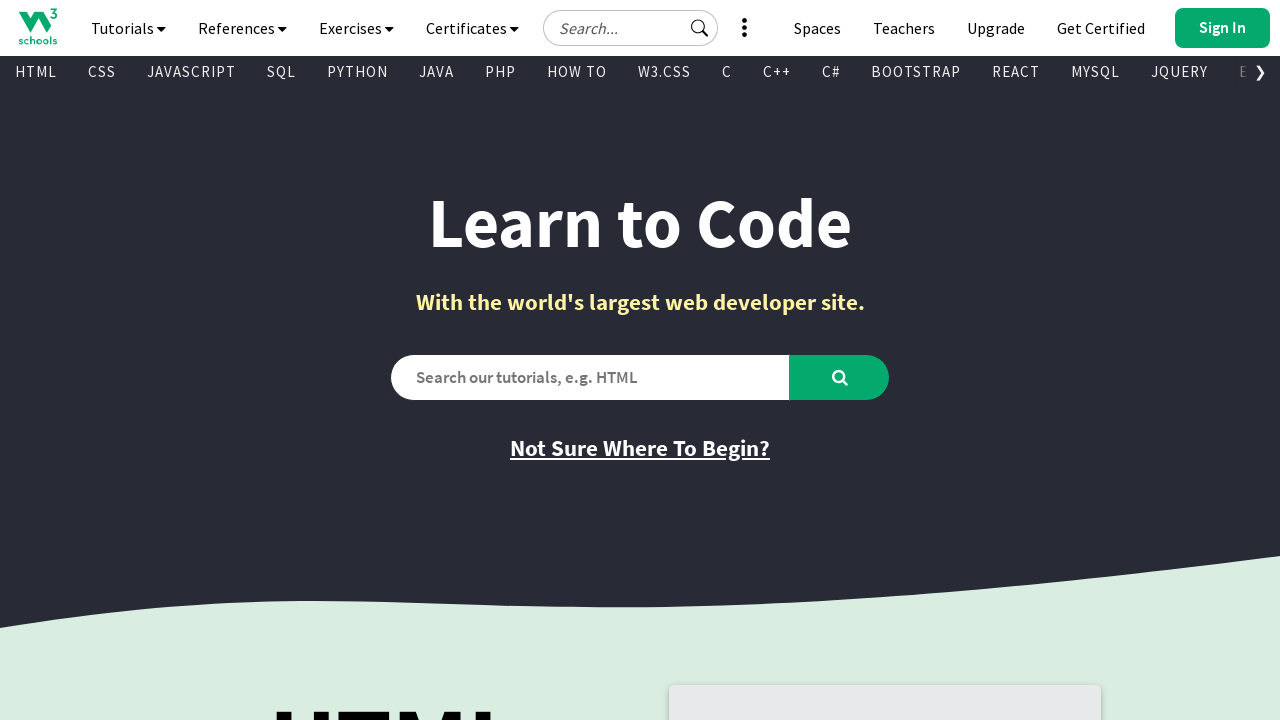

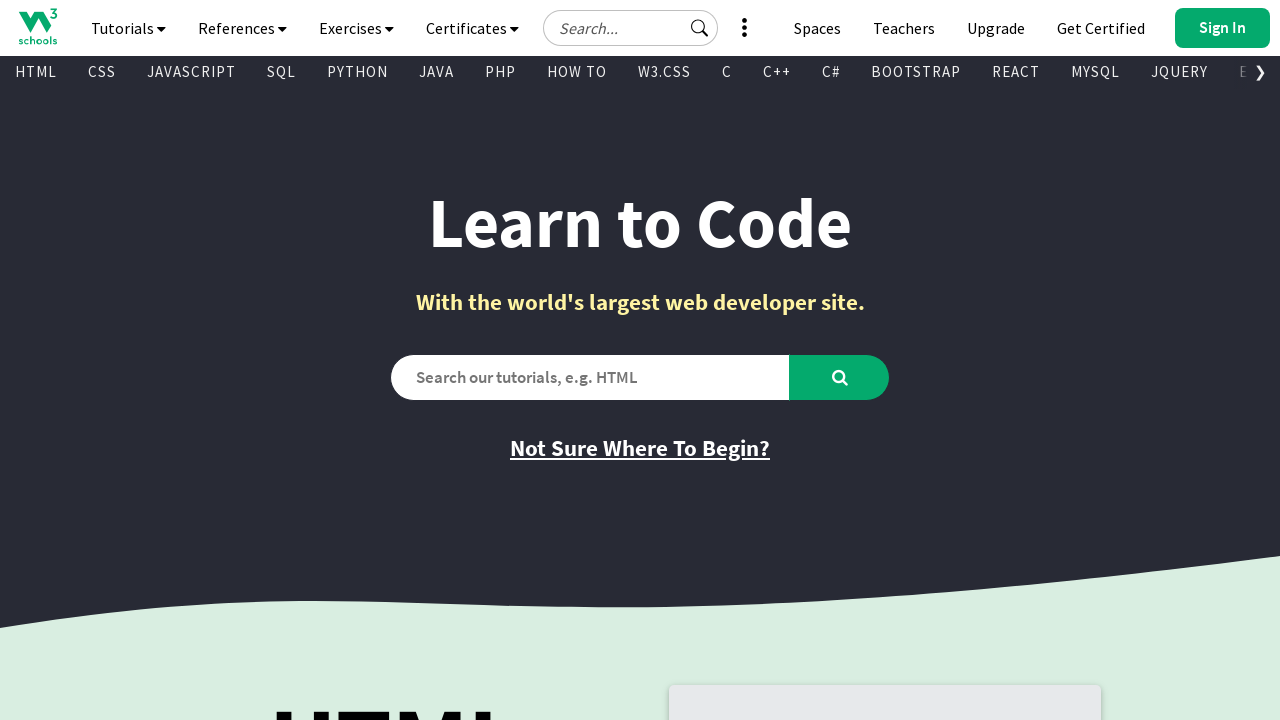